Tests dynamic content loading by clicking a start button and waiting for hidden content to appear

Starting URL: https://the-internet.herokuapp.com/dynamic_loading/1

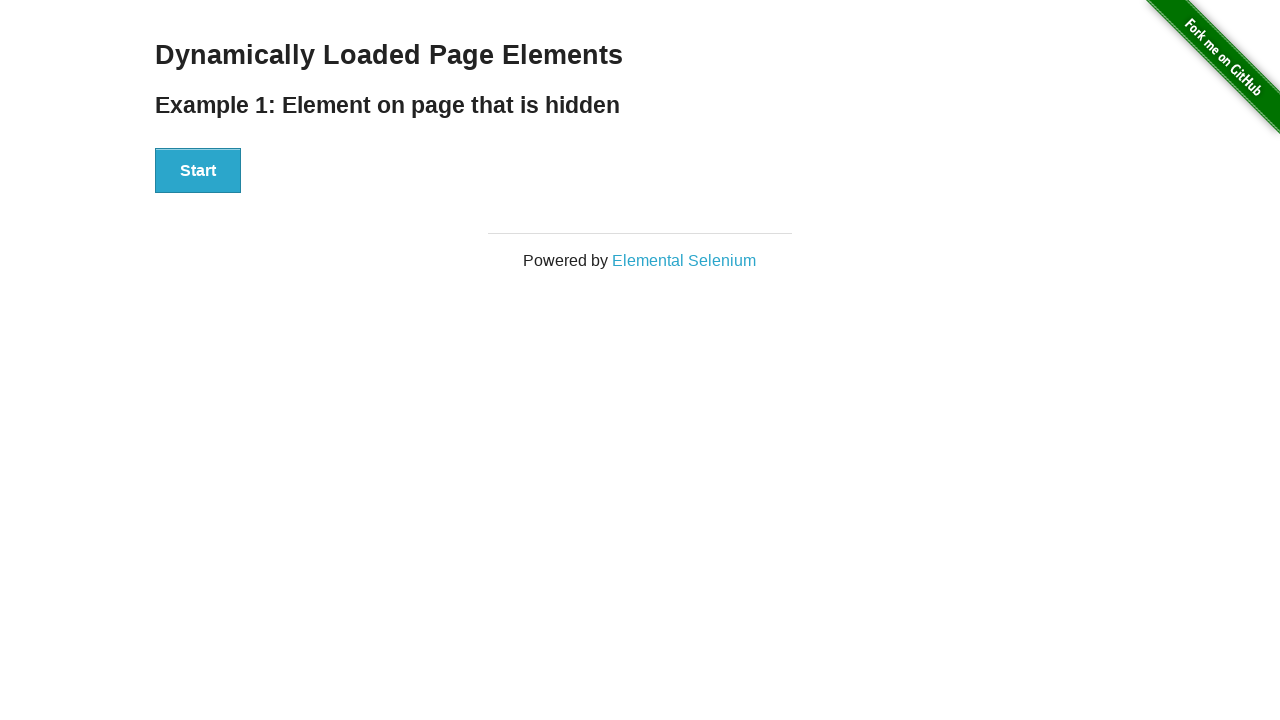

Clicked Start button to trigger dynamic content loading at (198, 171) on xpath=//button[text()='Start']
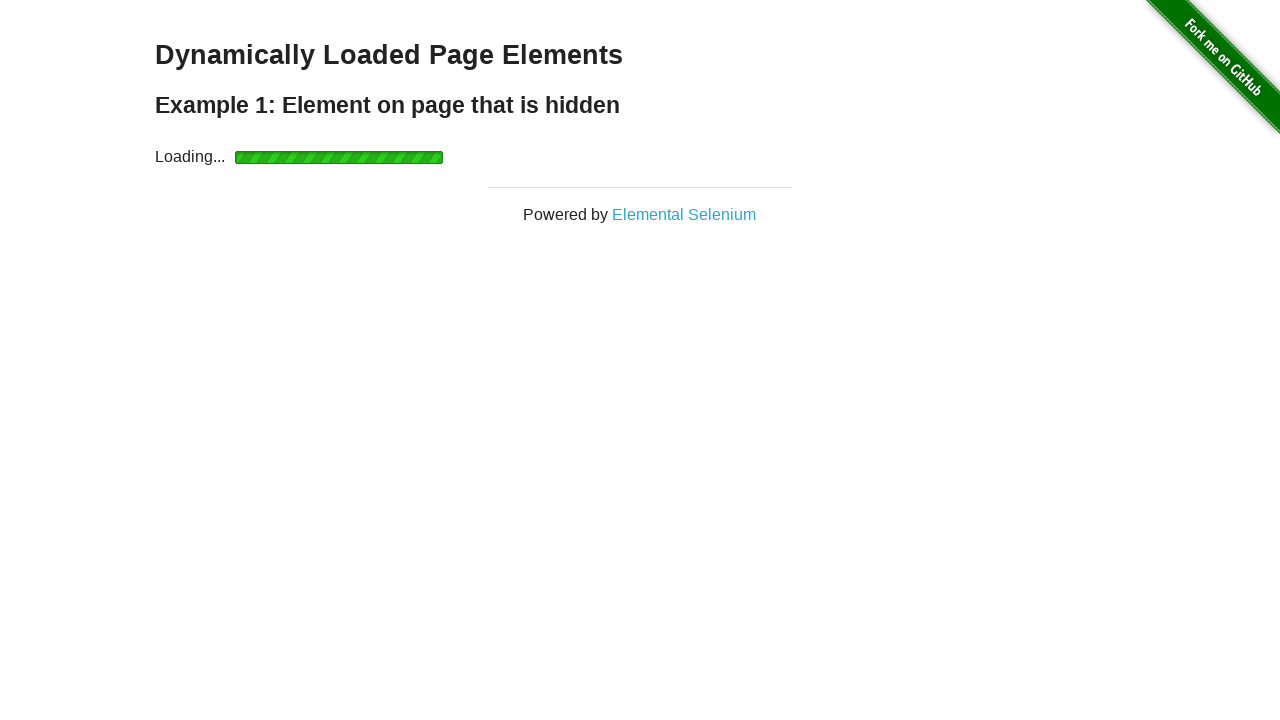

Waited for hidden element to become visible
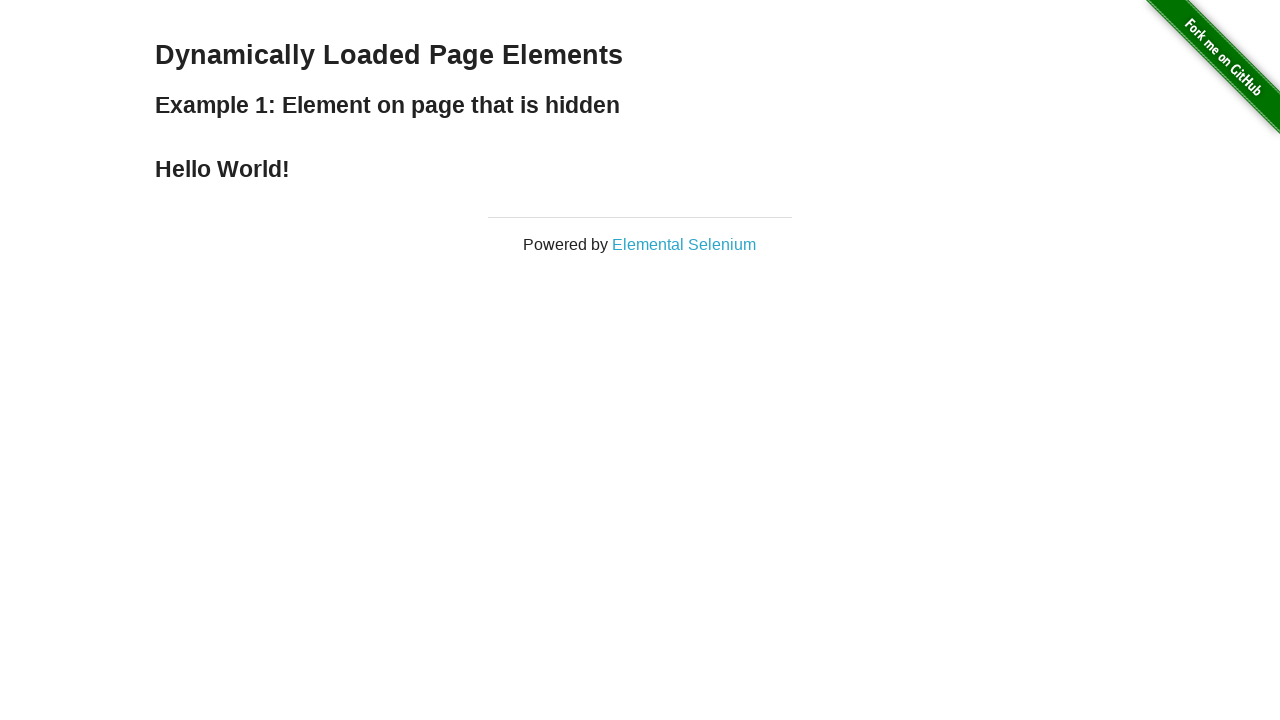

Clicked the revealed element at (640, 169) on #finish
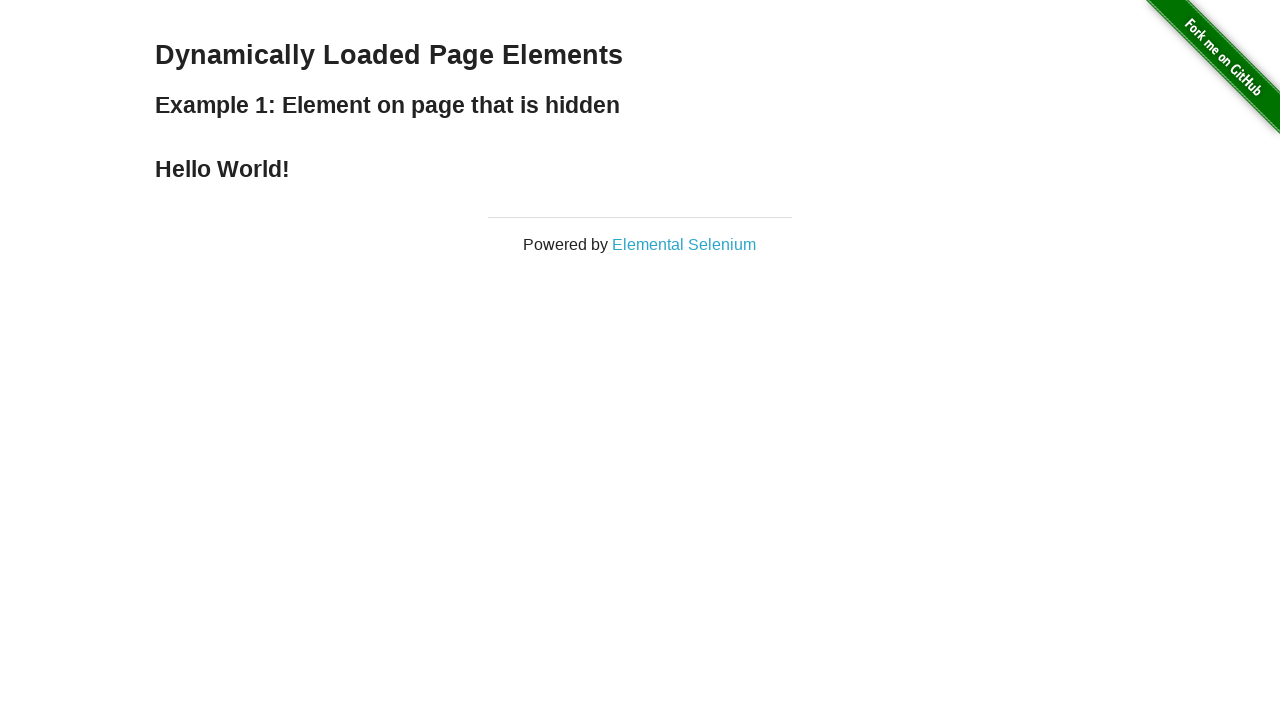

Retrieved text from element: 
    Hello World!
  
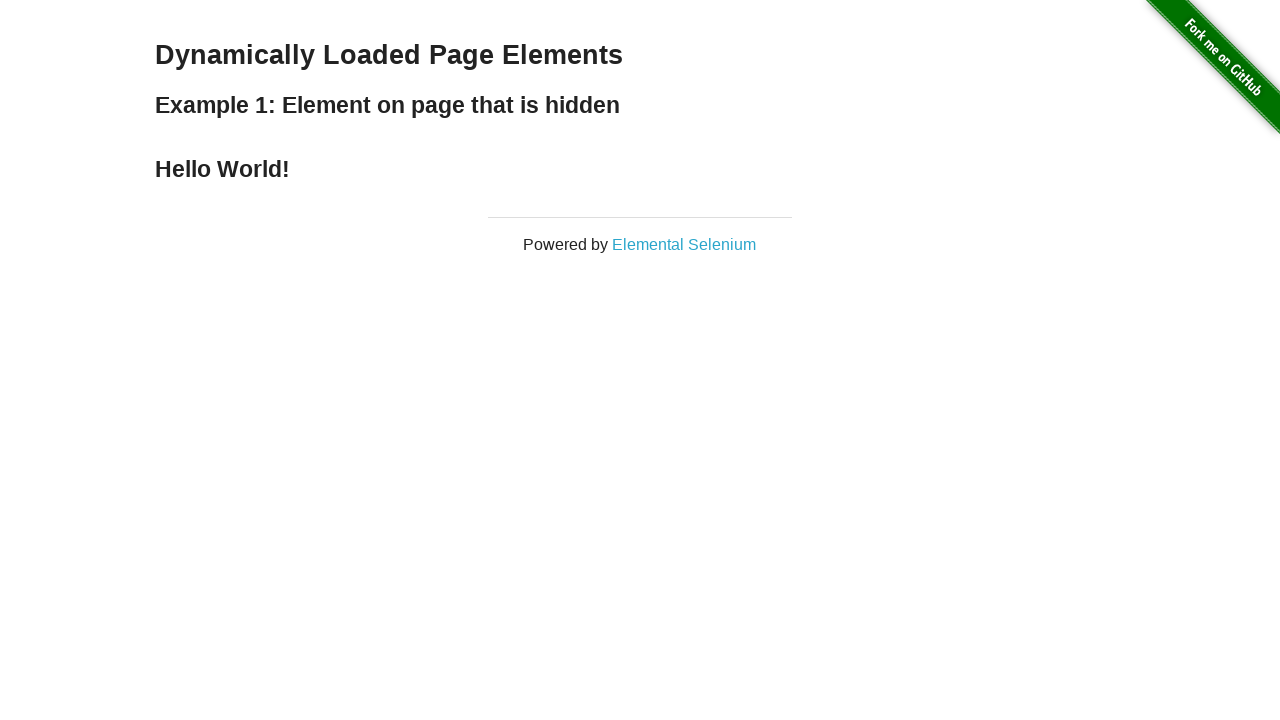

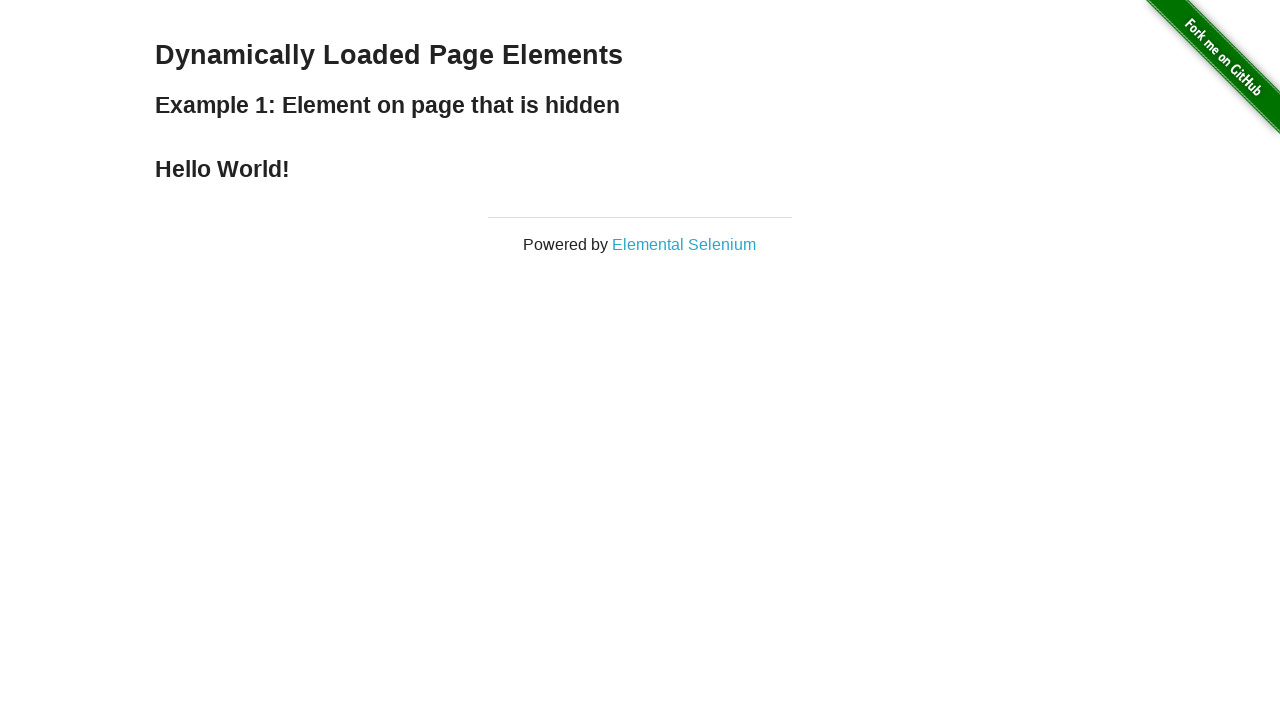